Tests a registration form by checking if the first name field is enabled and filling it with a value

Starting URL: https://demo.automationtesting.in/Register.html

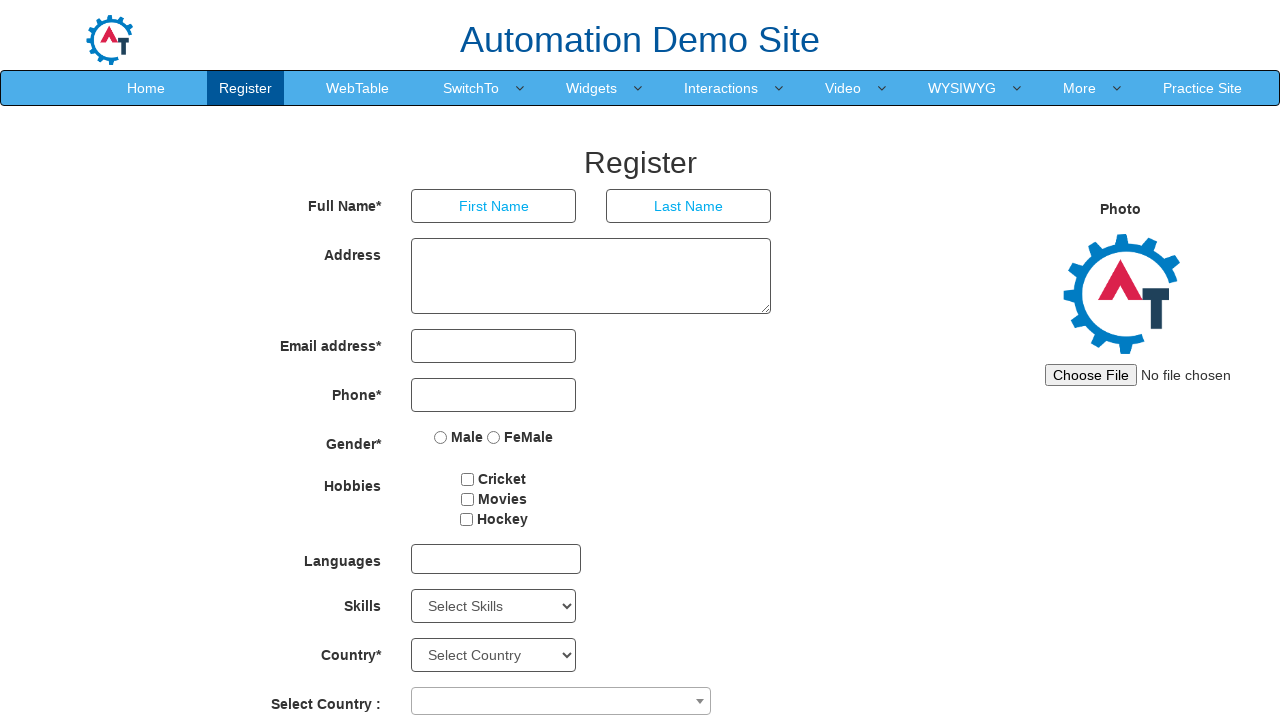

Located first name input field
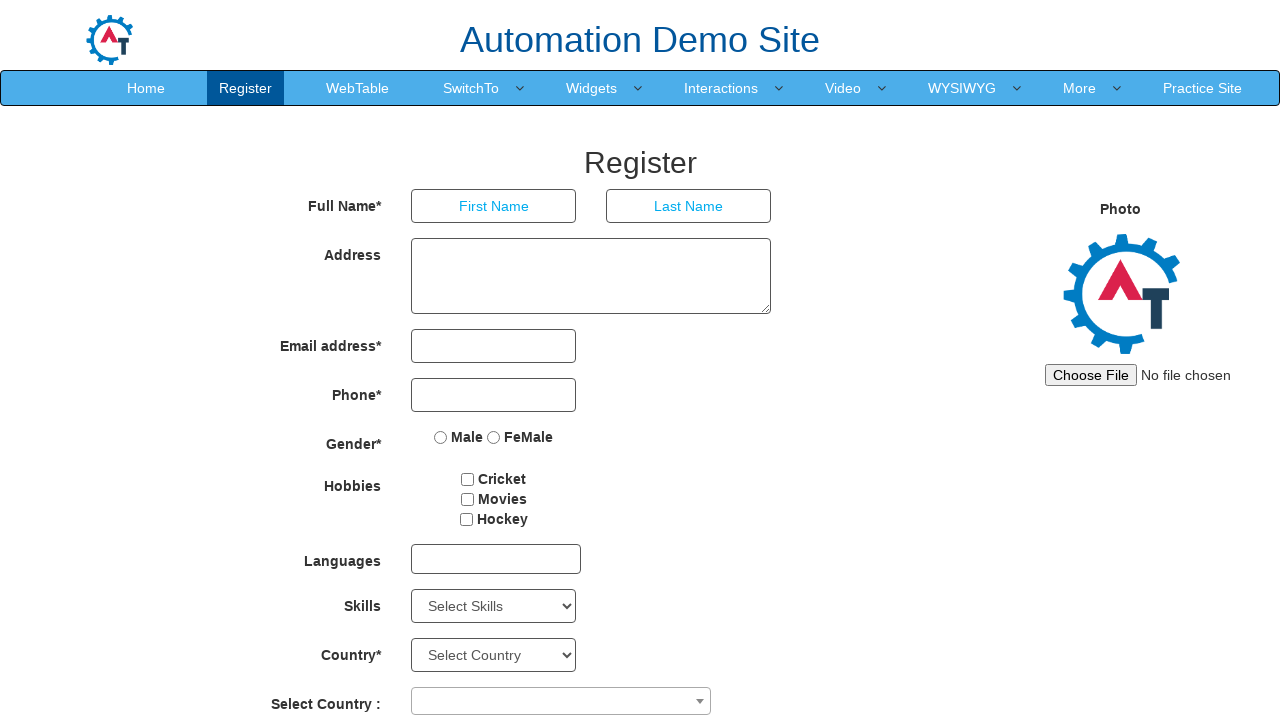

Verified first name field is enabled
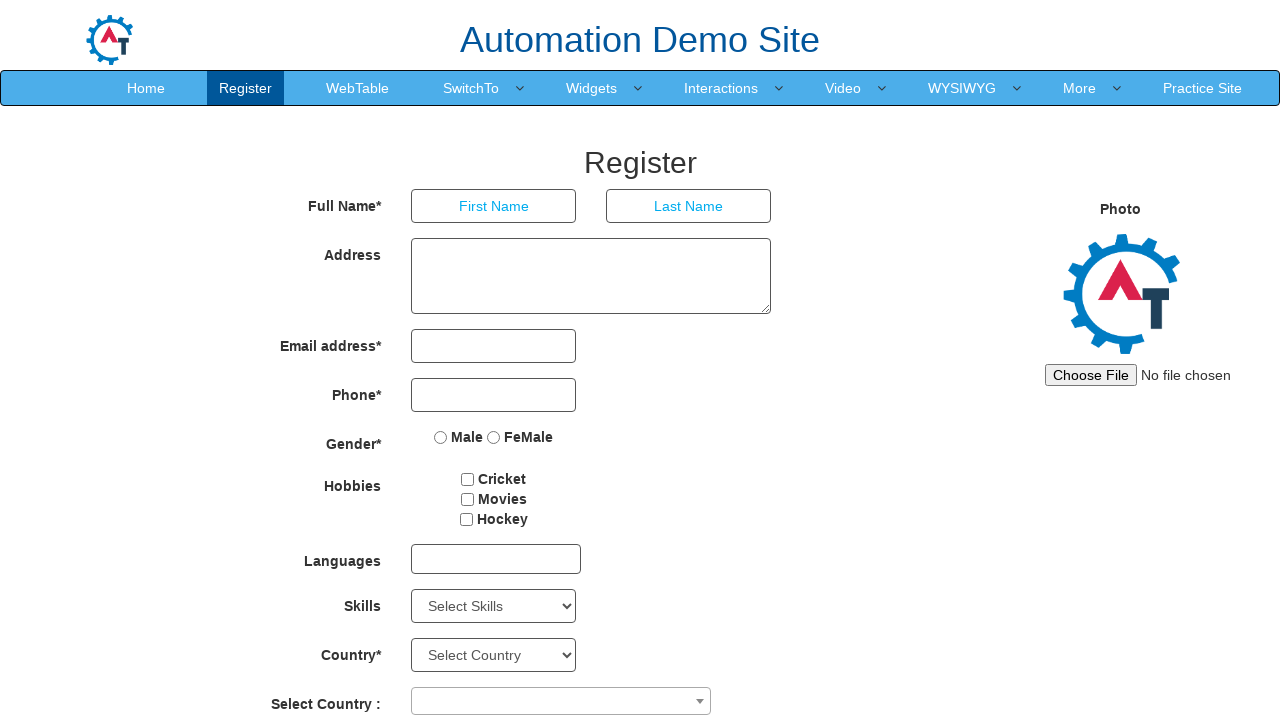

Filled first name field with 'ABCDEF' on input[placeholder='First Name']
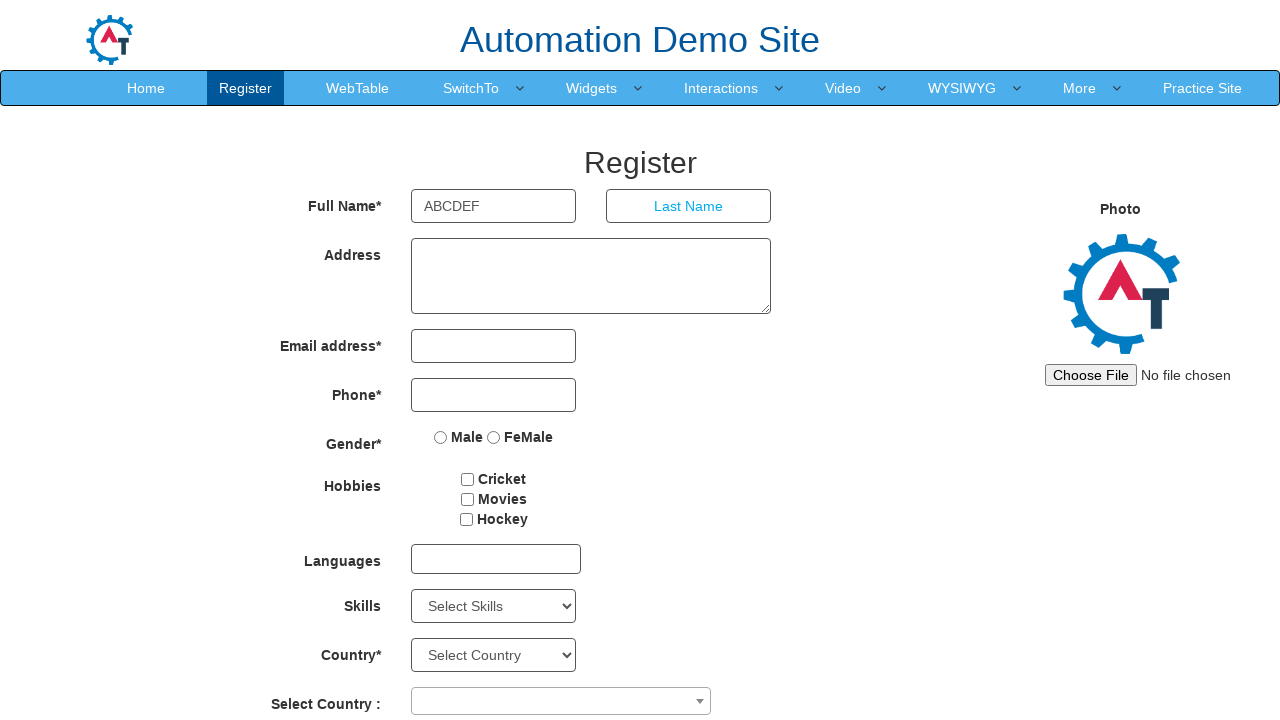

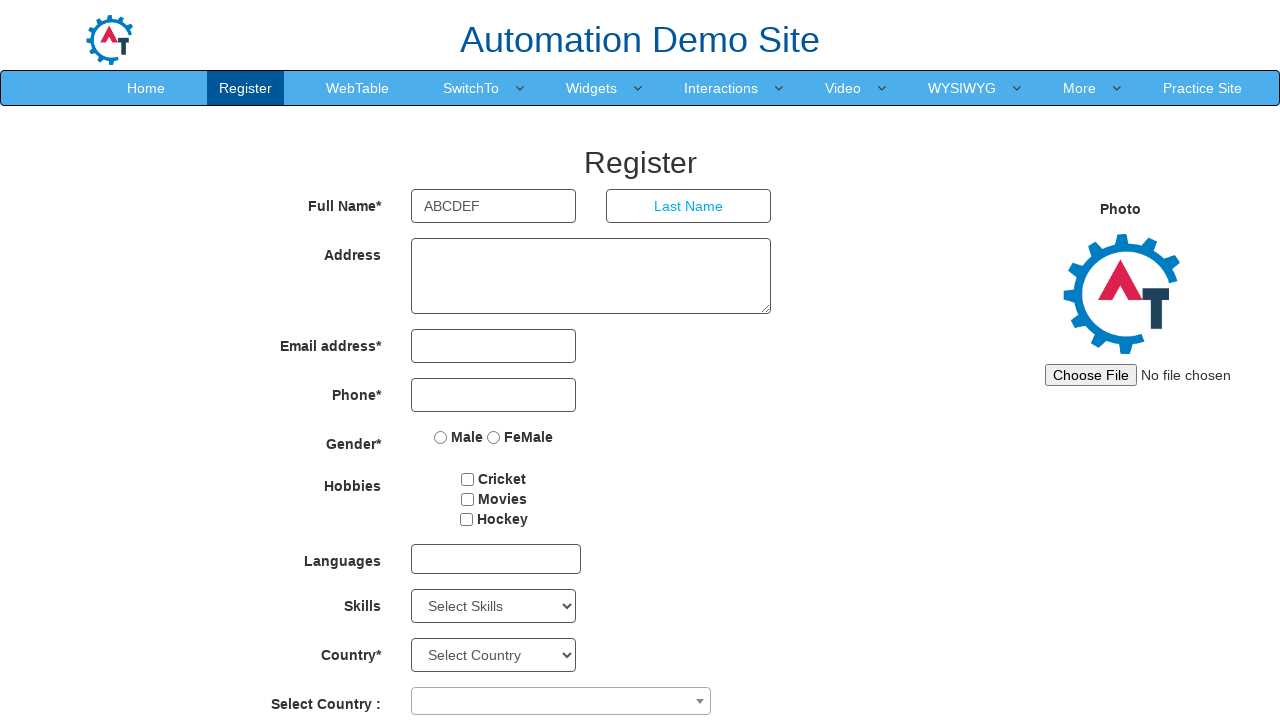